Opens all links that have target='_blank' attribute on the Selenium website to test multiple window handling

Starting URL: http://www.selenium.dev

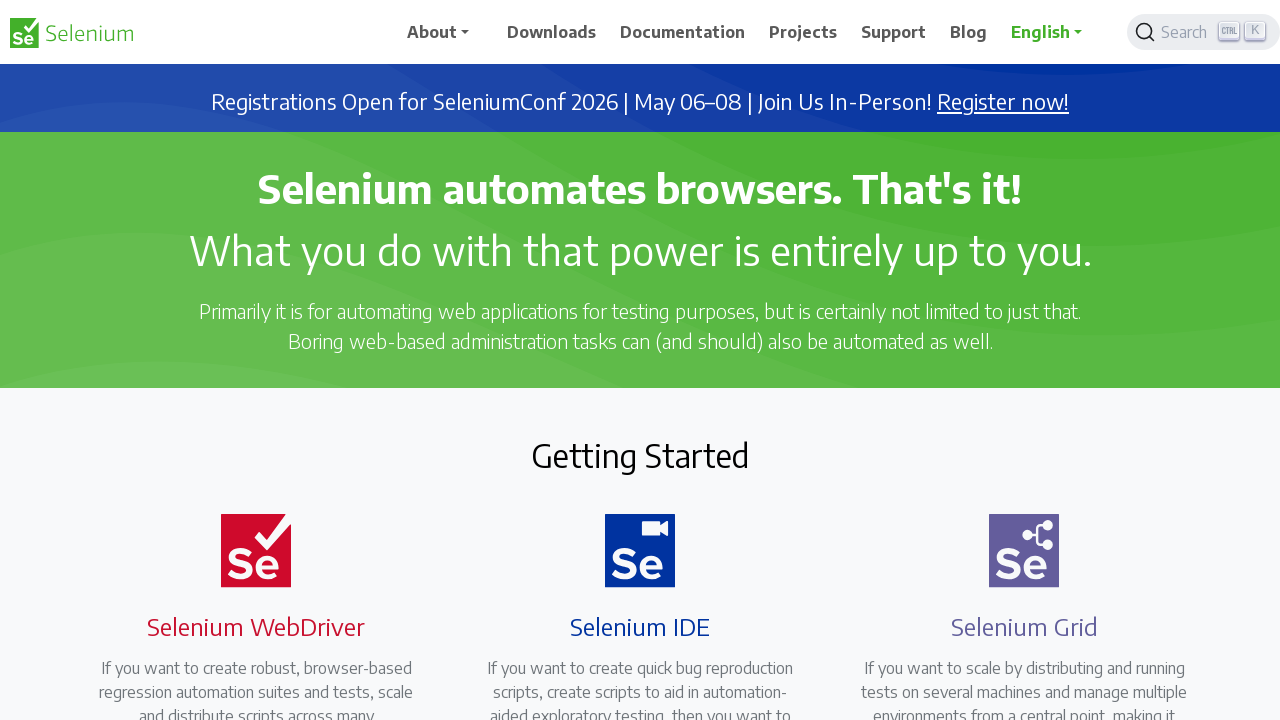

Located all links with target='_blank' attribute on Selenium website
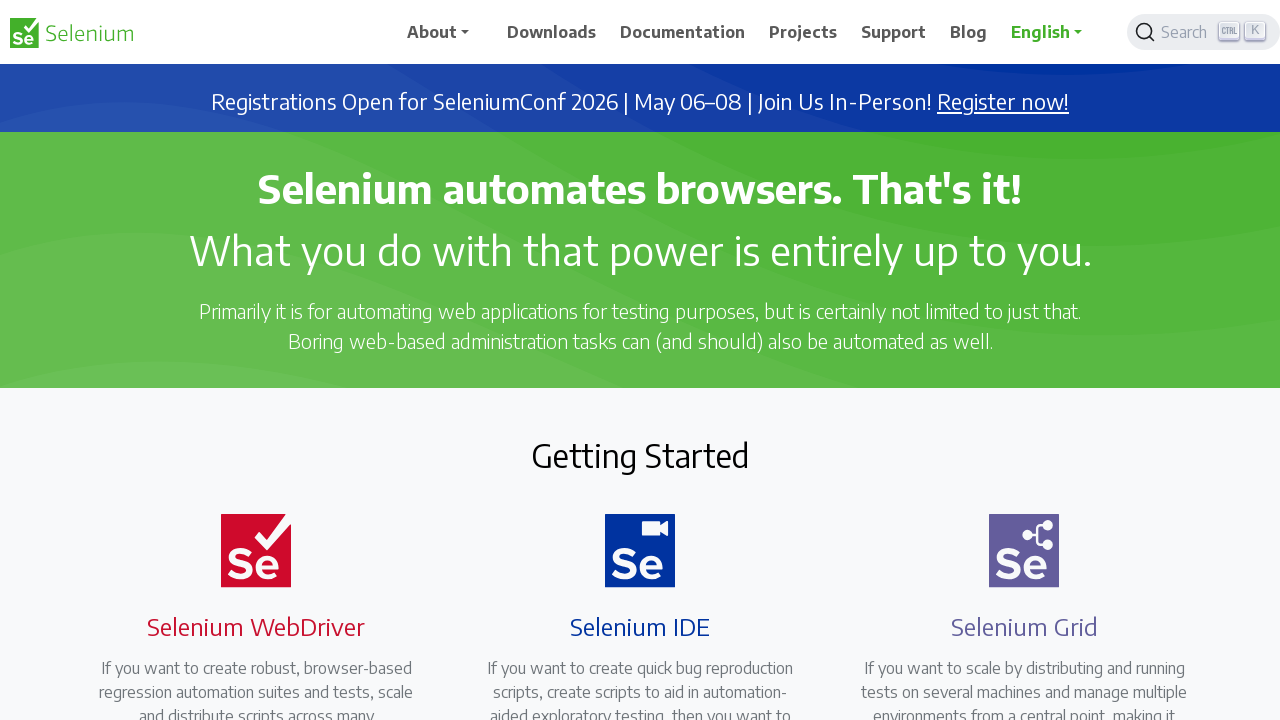

Clicked a link to open in new window/tab at (1003, 102) on a[target='_blank'] >> nth=0
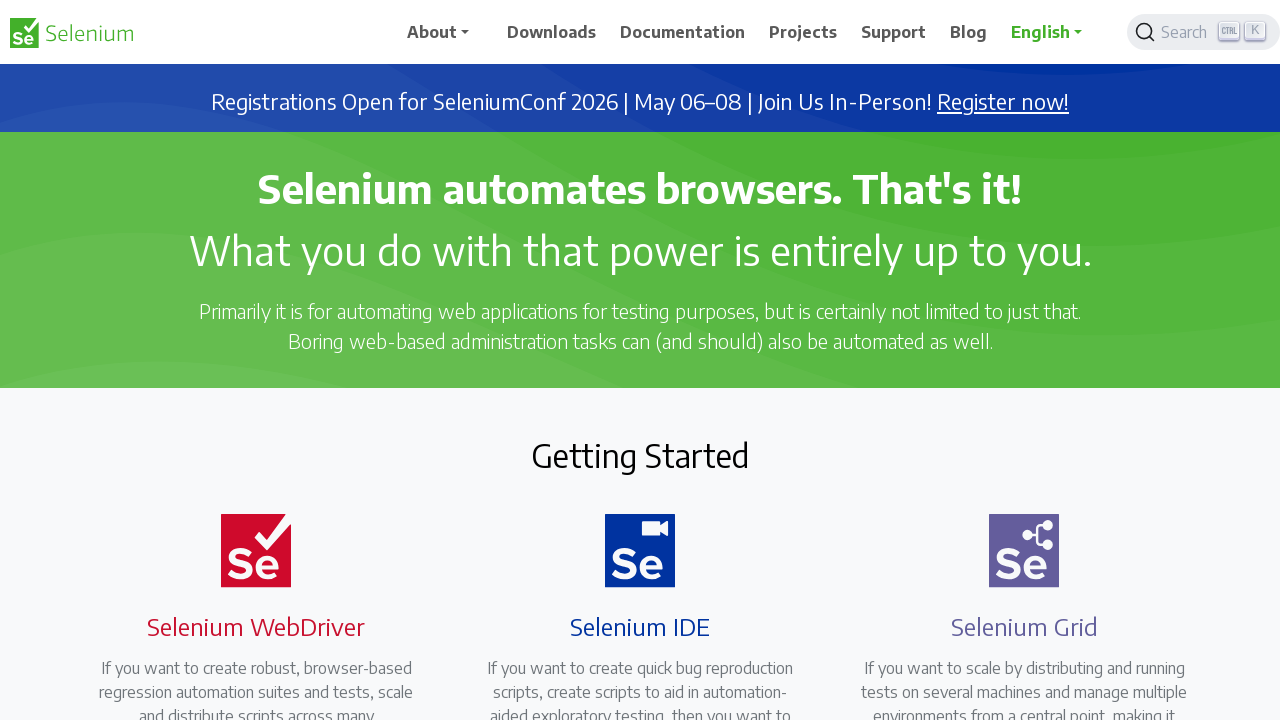

Clicked a link to open in new window/tab at (687, 409) on a[target='_blank'] >> nth=1
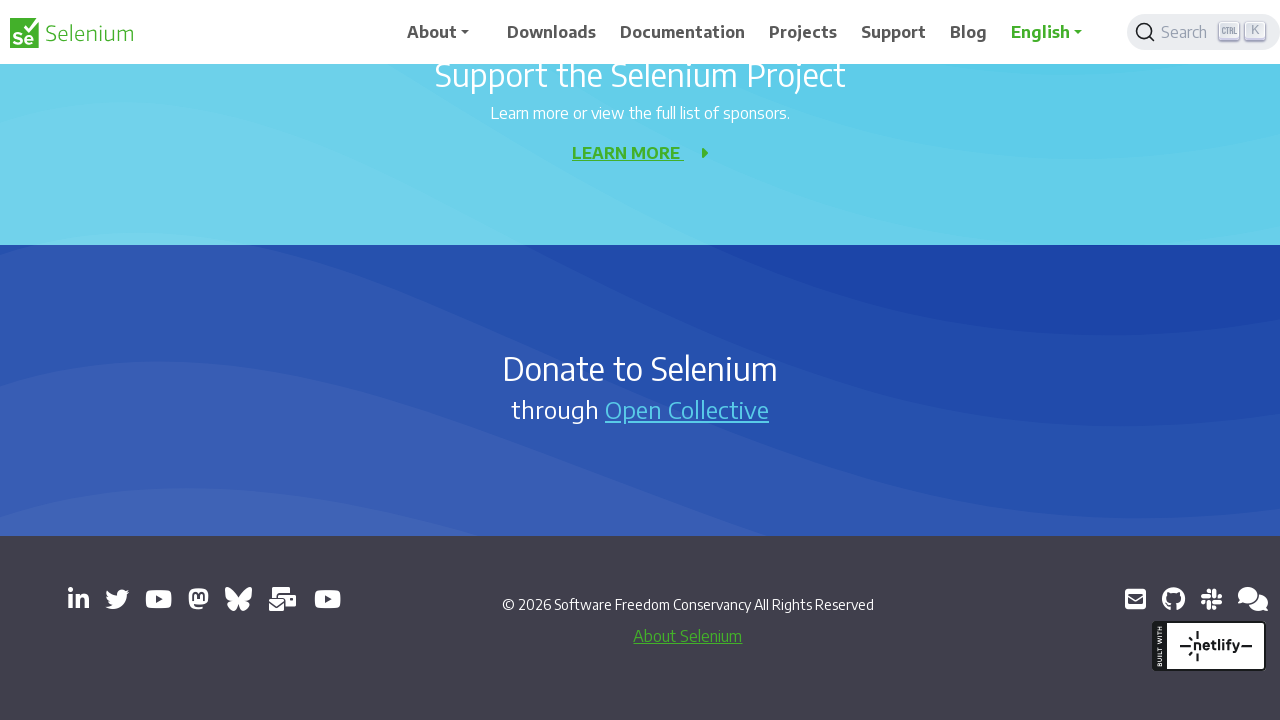

Clicked a link to open in new window/tab at (78, 599) on a[target='_blank'] >> nth=2
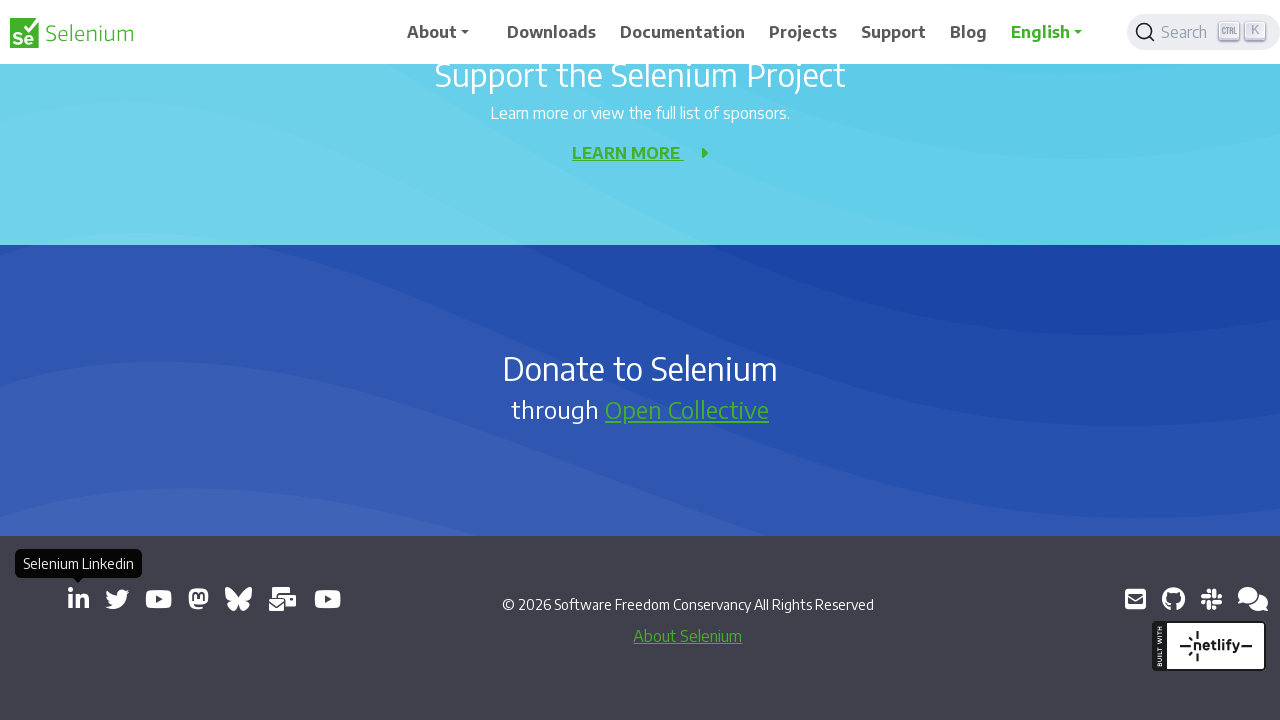

Clicked a link to open in new window/tab at (117, 599) on a[target='_blank'] >> nth=3
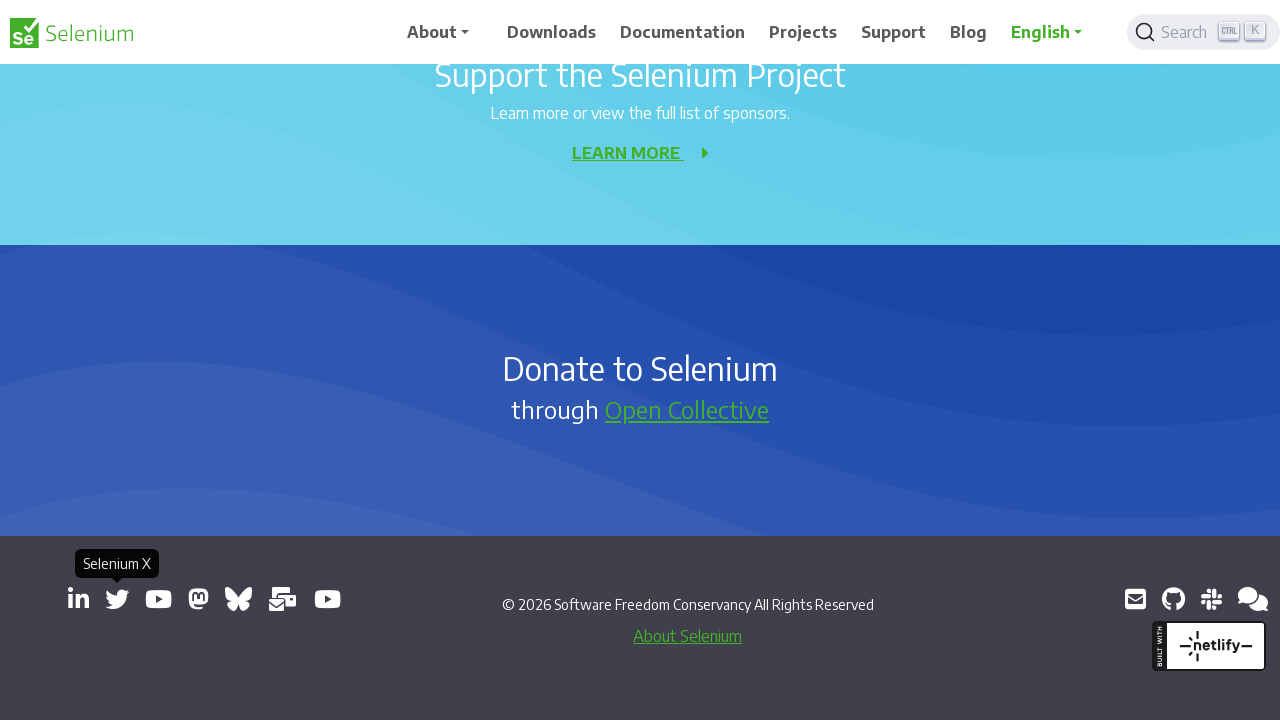

Clicked a link to open in new window/tab at (158, 599) on a[target='_blank'] >> nth=4
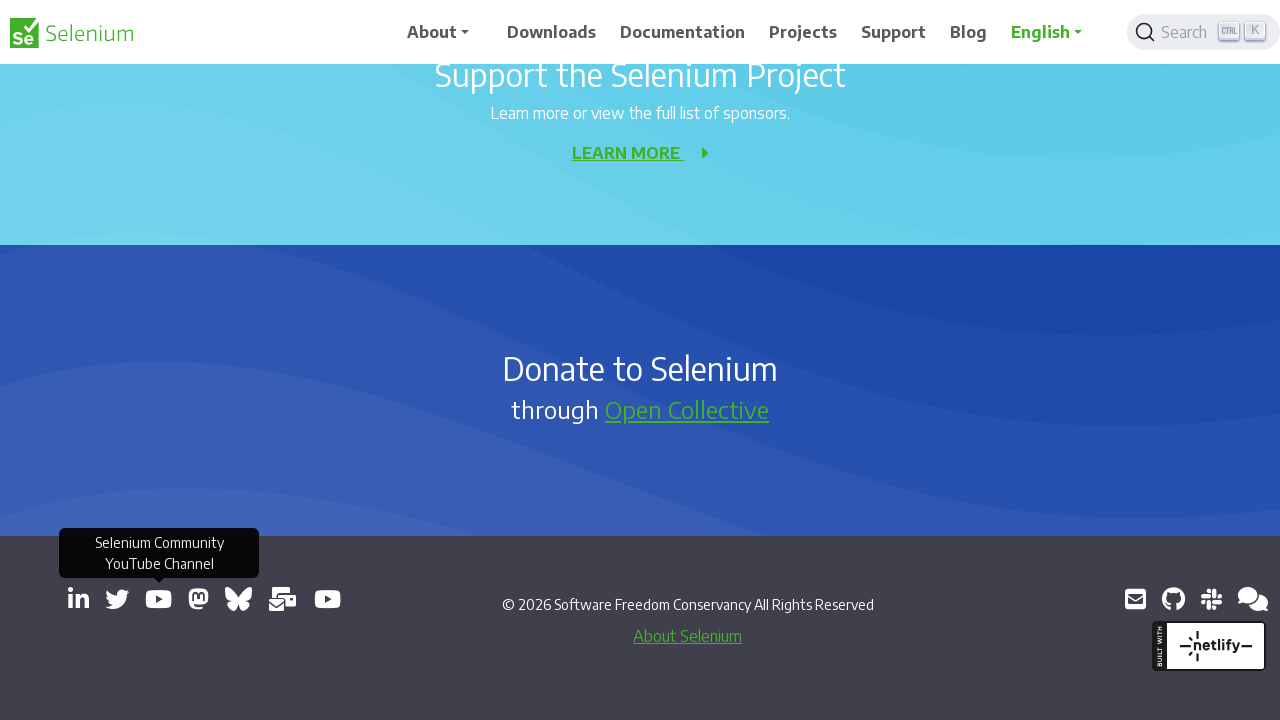

Clicked a link to open in new window/tab at (198, 599) on a[target='_blank'] >> nth=5
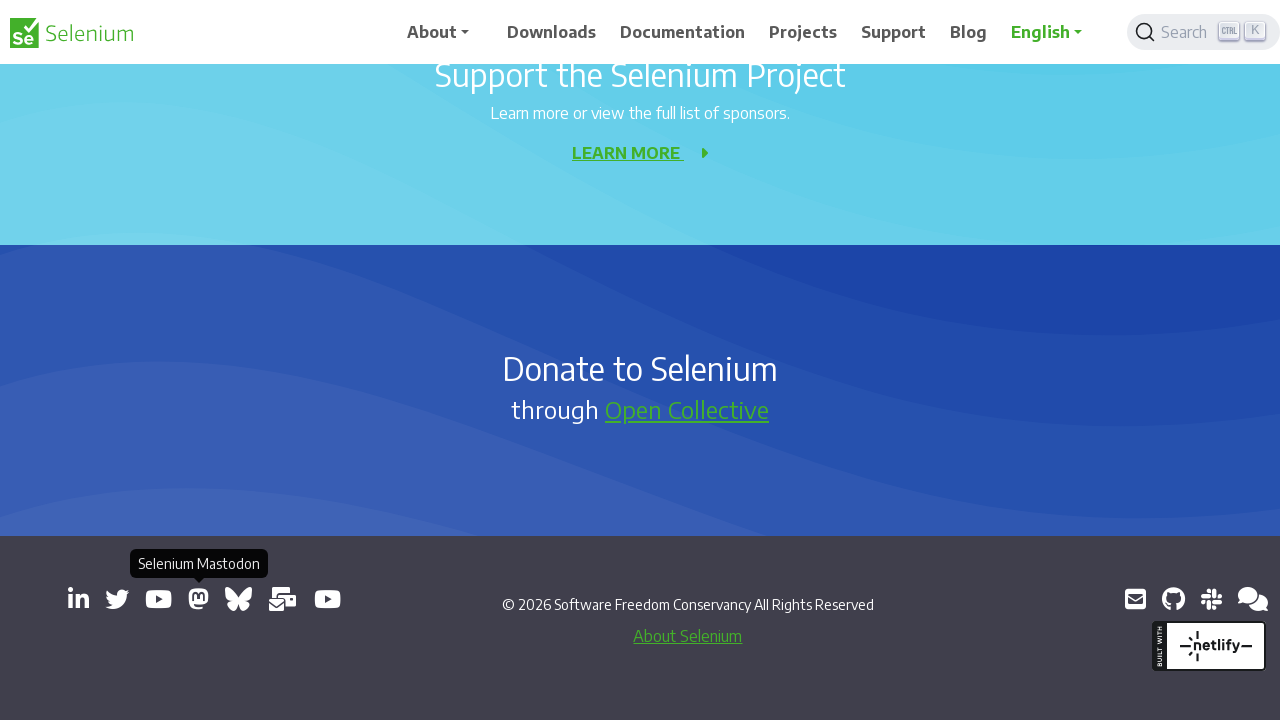

Clicked a link to open in new window/tab at (238, 599) on a[target='_blank'] >> nth=6
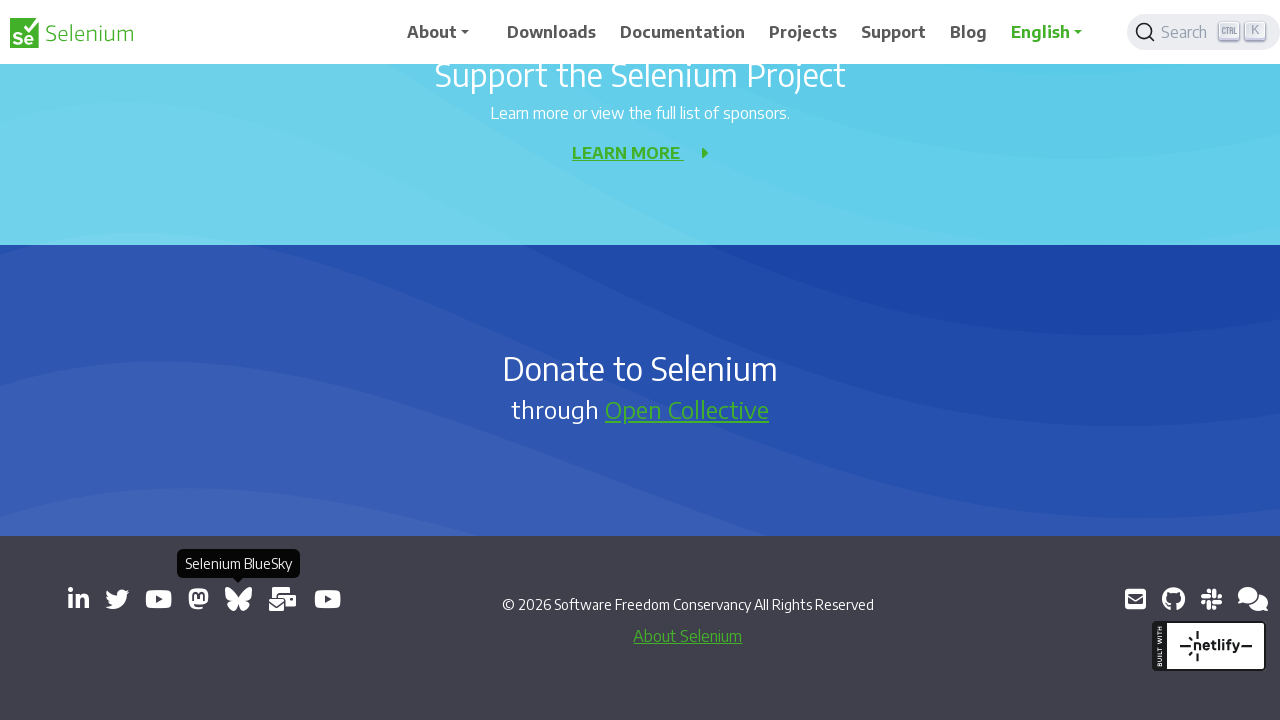

Clicked a link to open in new window/tab at (283, 599) on a[target='_blank'] >> nth=7
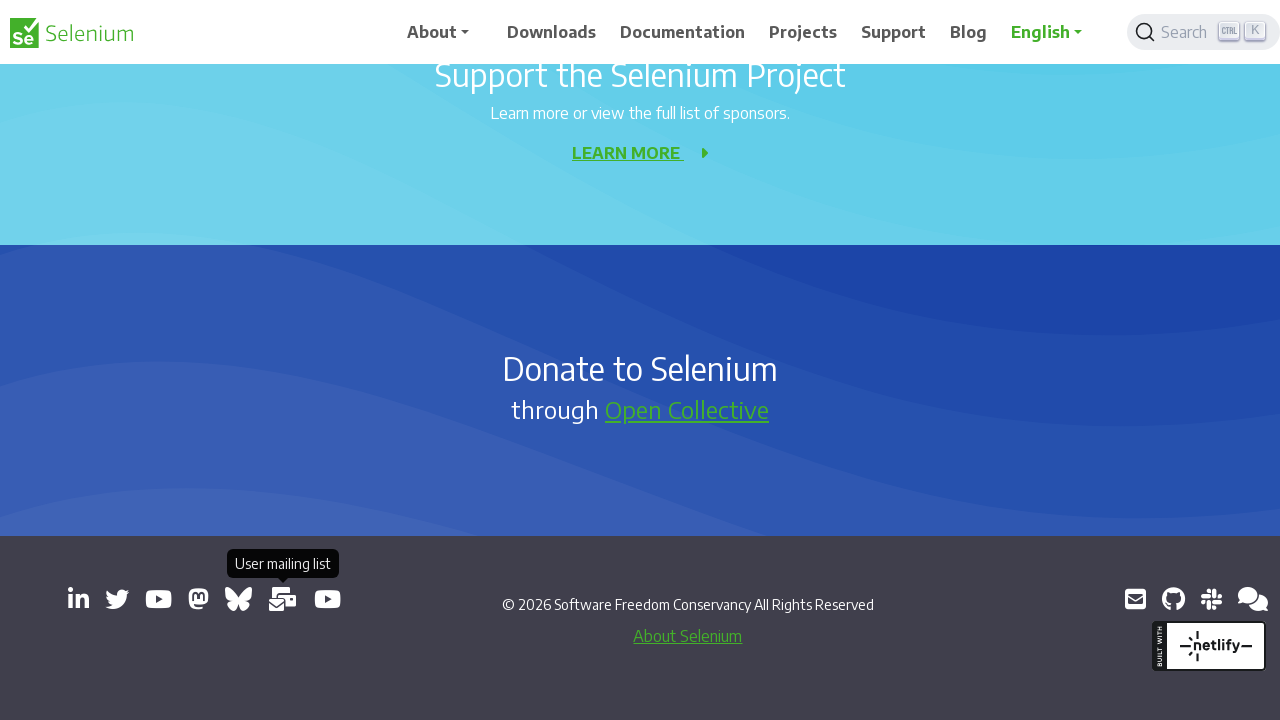

Clicked a link to open in new window/tab at (328, 599) on a[target='_blank'] >> nth=8
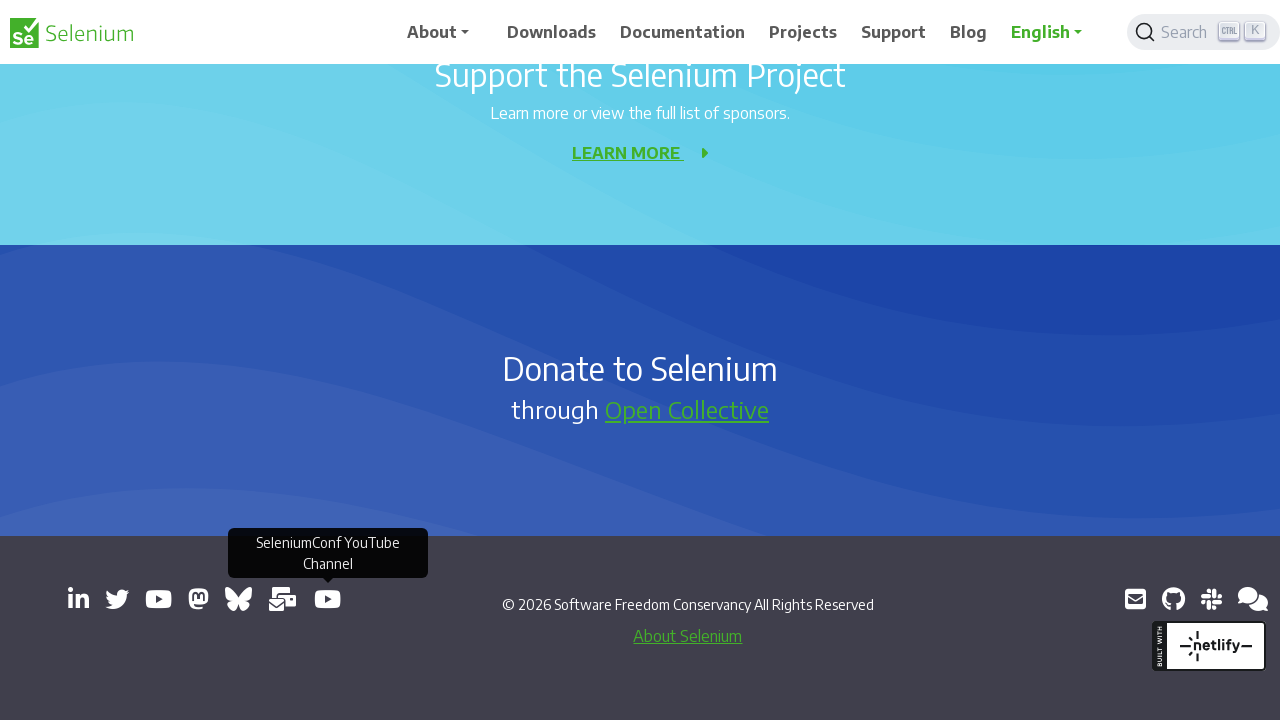

Clicked a link to open in new window/tab at (1135, 599) on a[target='_blank'] >> nth=9
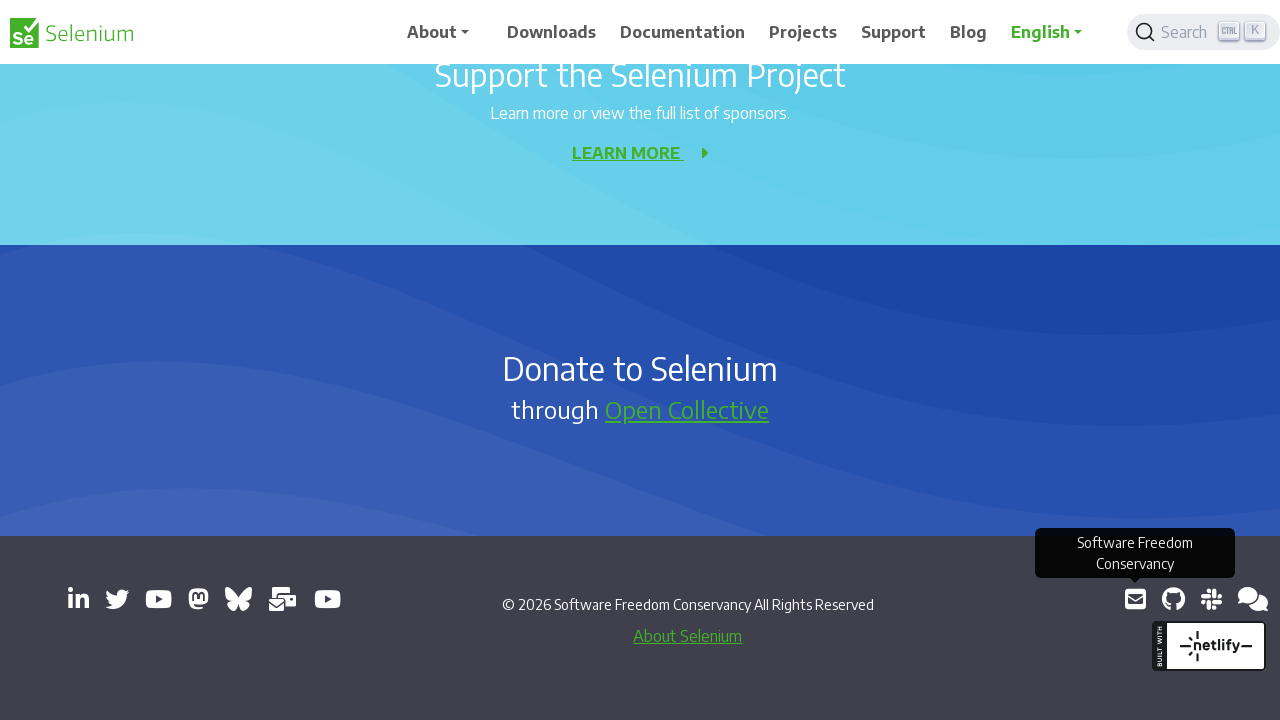

Clicked a link to open in new window/tab at (1173, 599) on a[target='_blank'] >> nth=10
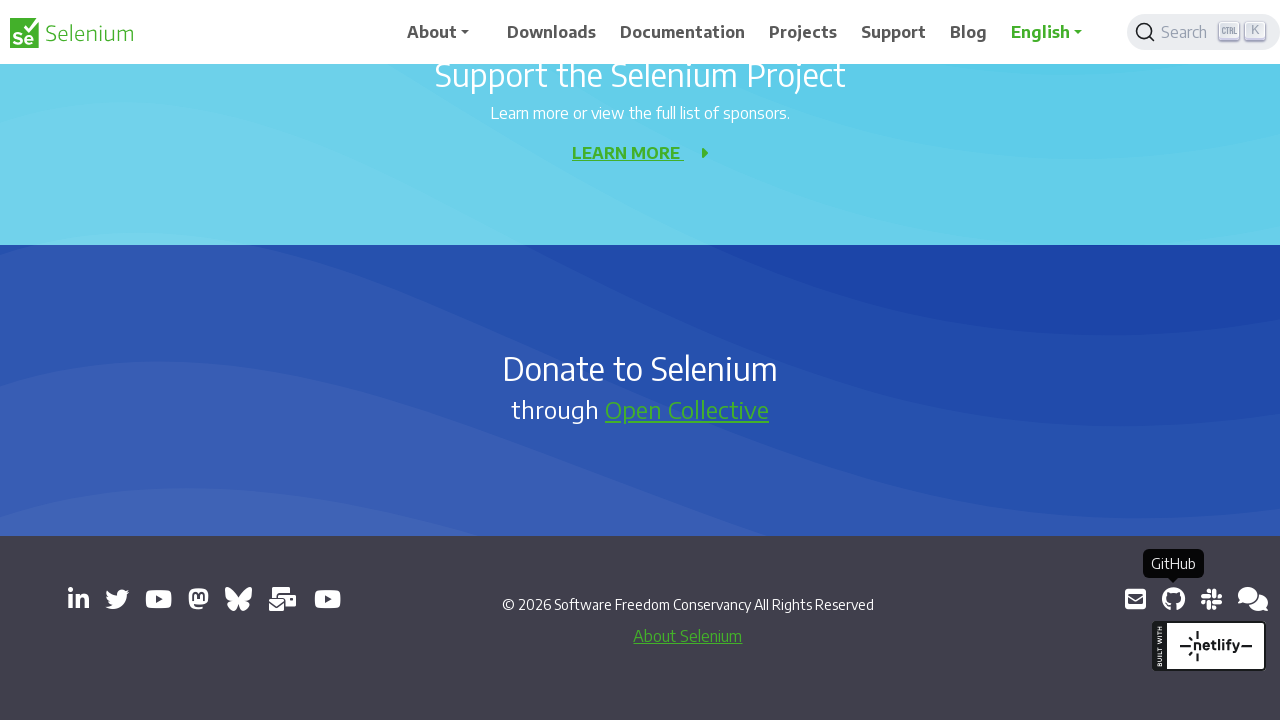

Clicked a link to open in new window/tab at (1211, 599) on a[target='_blank'] >> nth=11
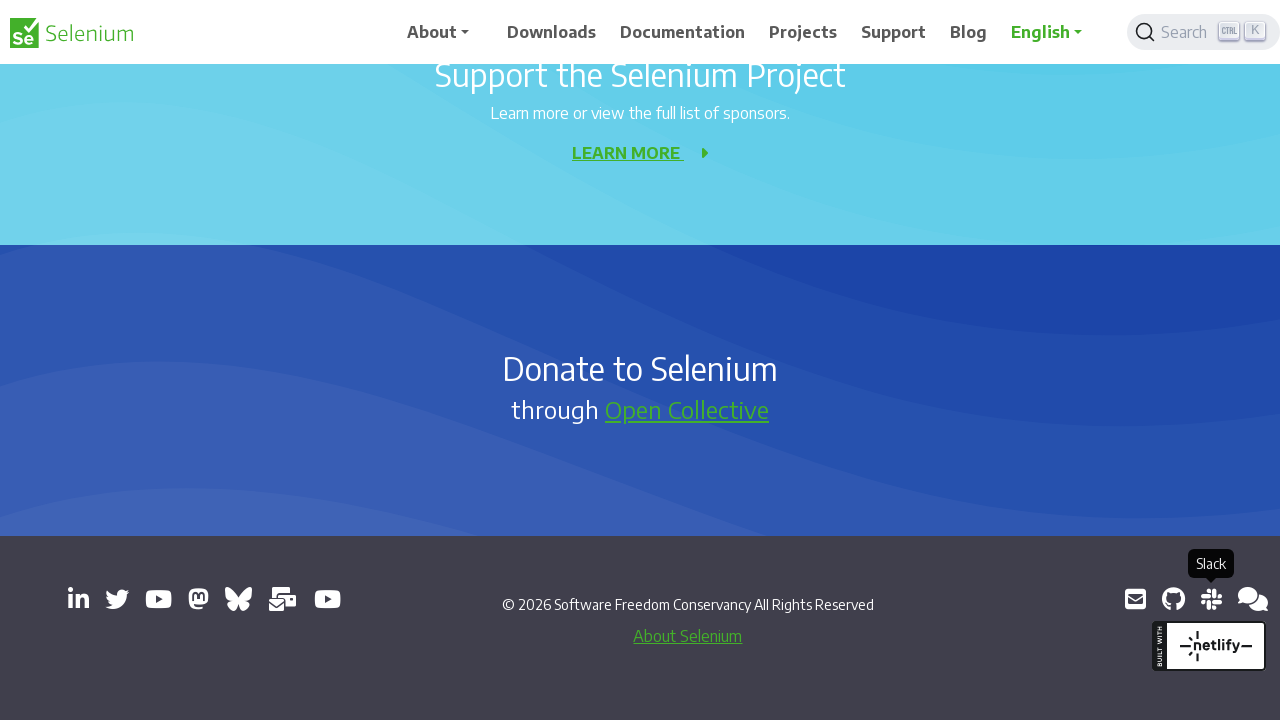

Clicked a link to open in new window/tab at (1253, 599) on a[target='_blank'] >> nth=12
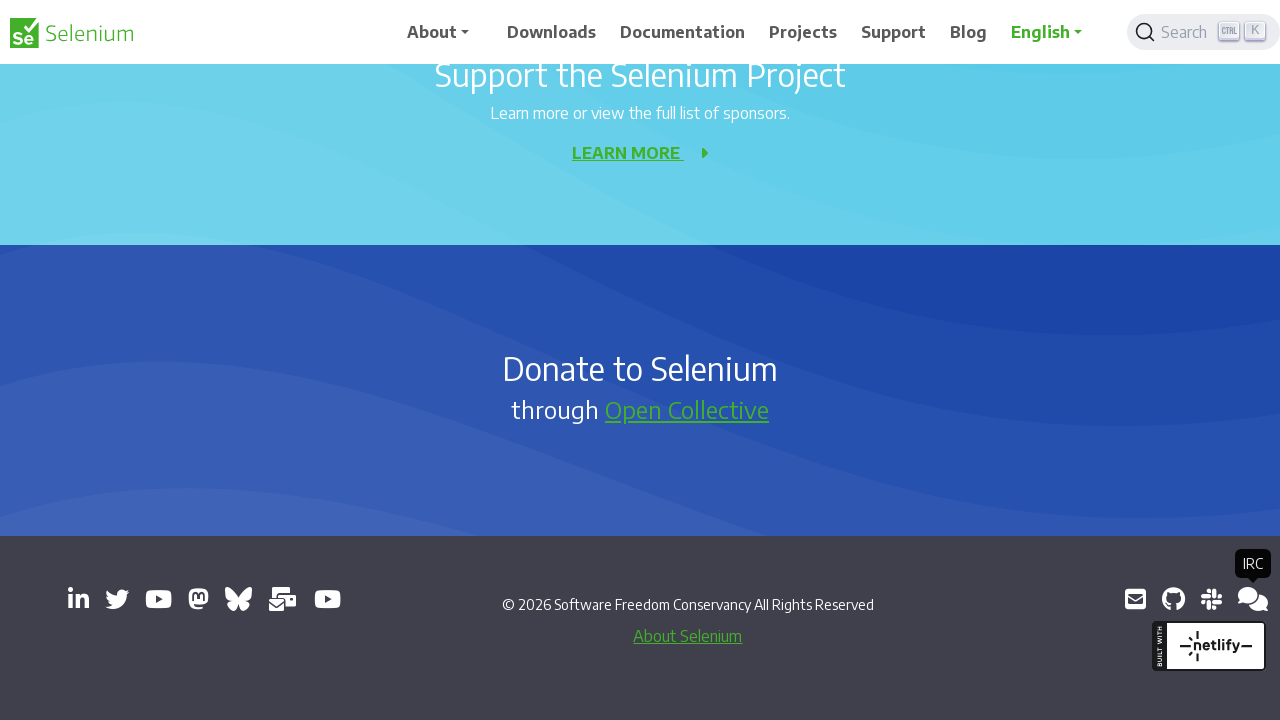

Clicked a link to open in new window/tab at (1248, 599) on a[target='_blank'] >> nth=13
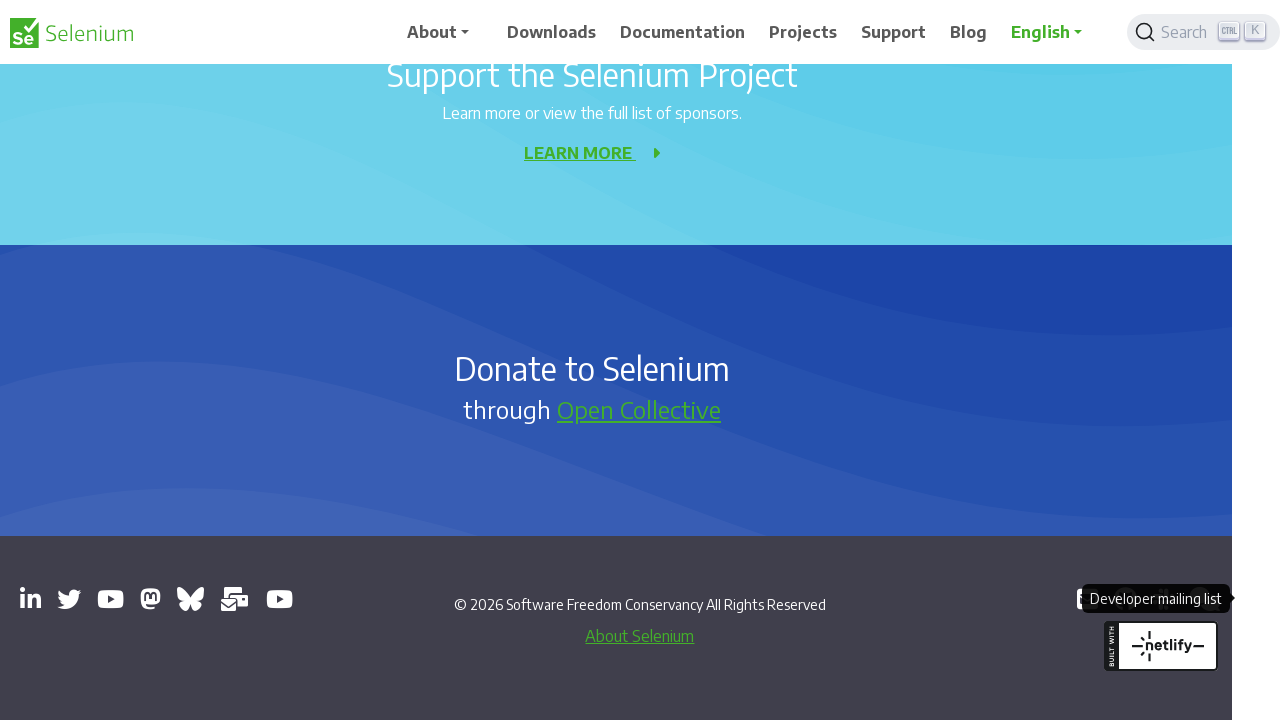

Retrieved all open page contexts
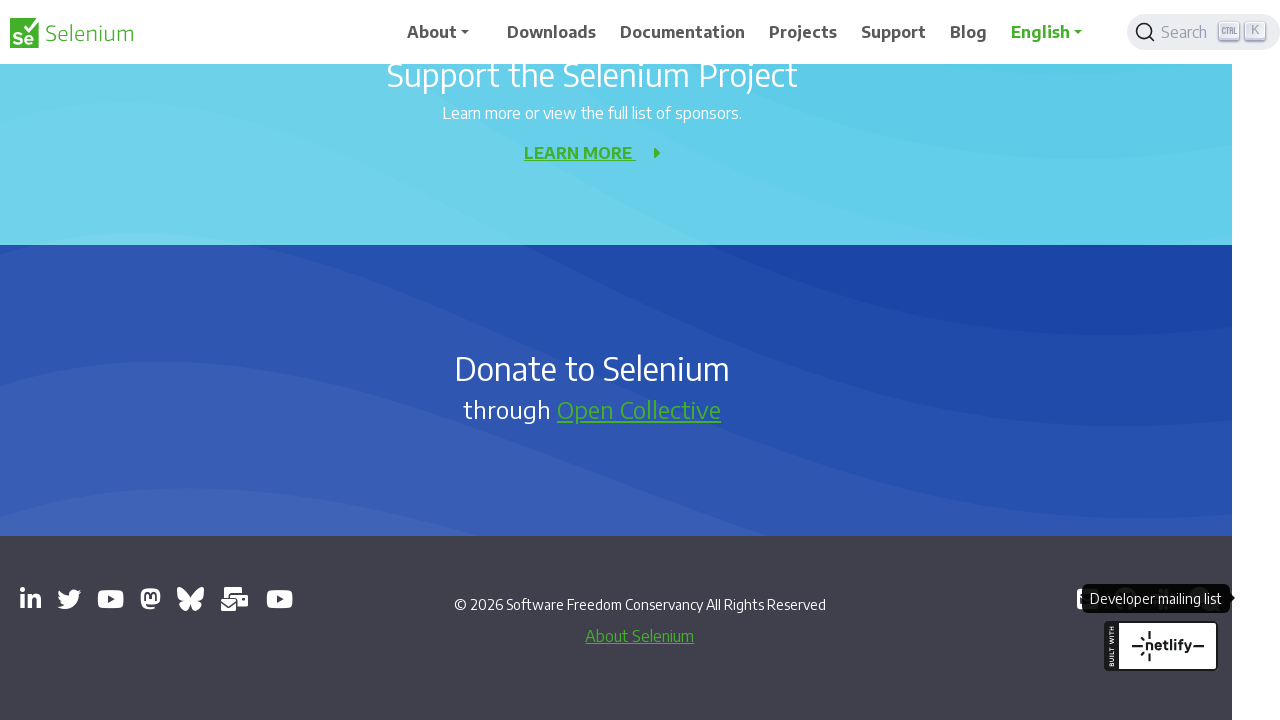

Verified 14 windows are open
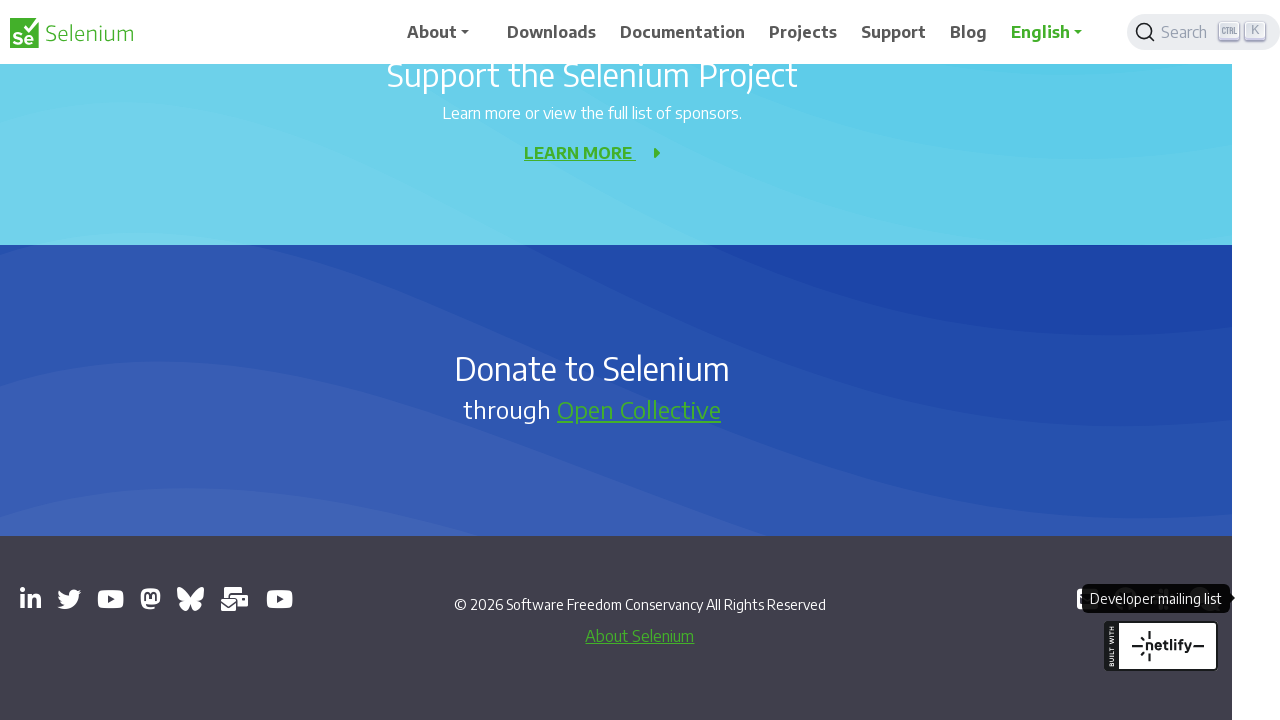

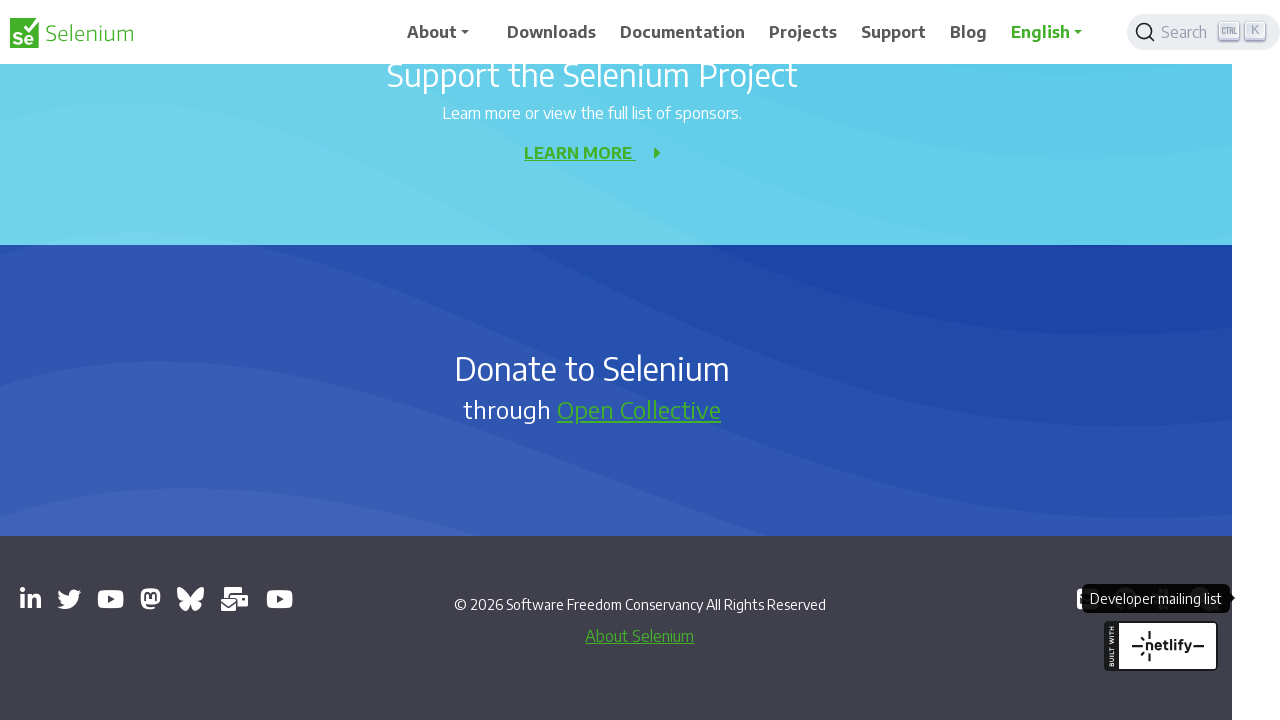